Tests JavaScript prompt dialog by clicking the third button, entering a name in the prompt, accepting it, and verifying the name appears in the result

Starting URL: https://the-internet.herokuapp.com/javascript_alerts

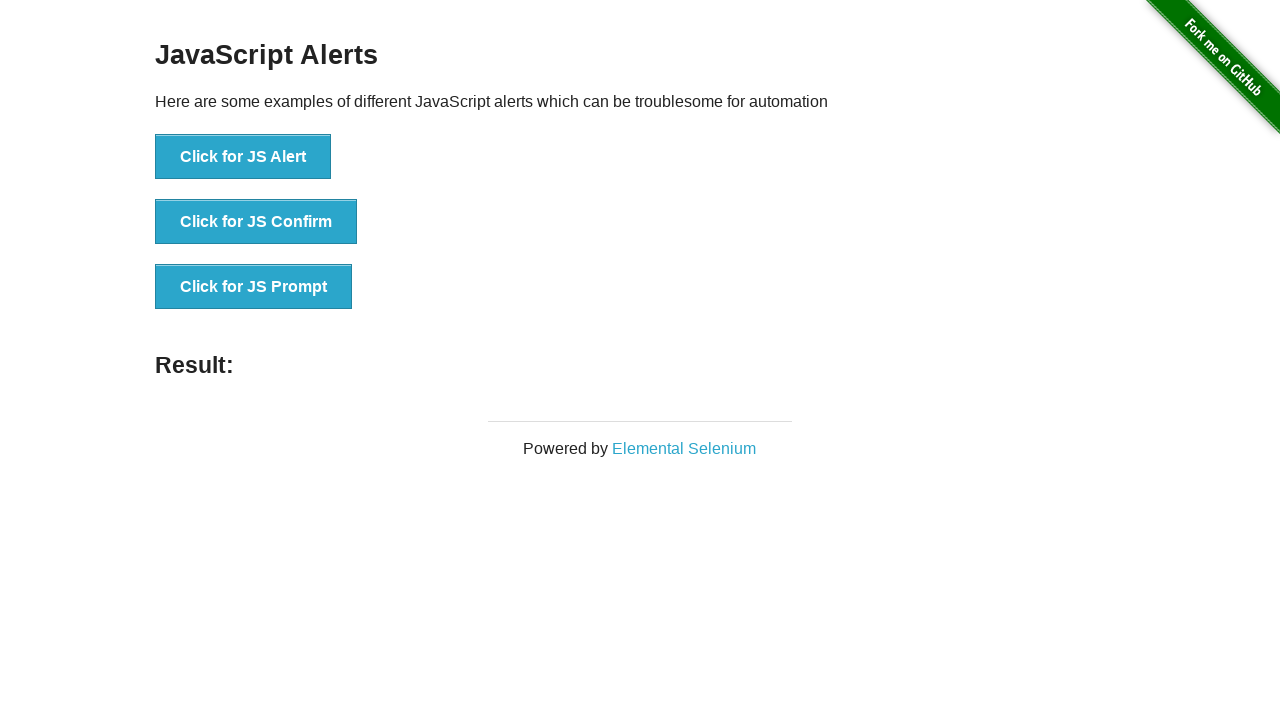

Set up dialog handler to accept prompt with name 'Emre Ceylan'
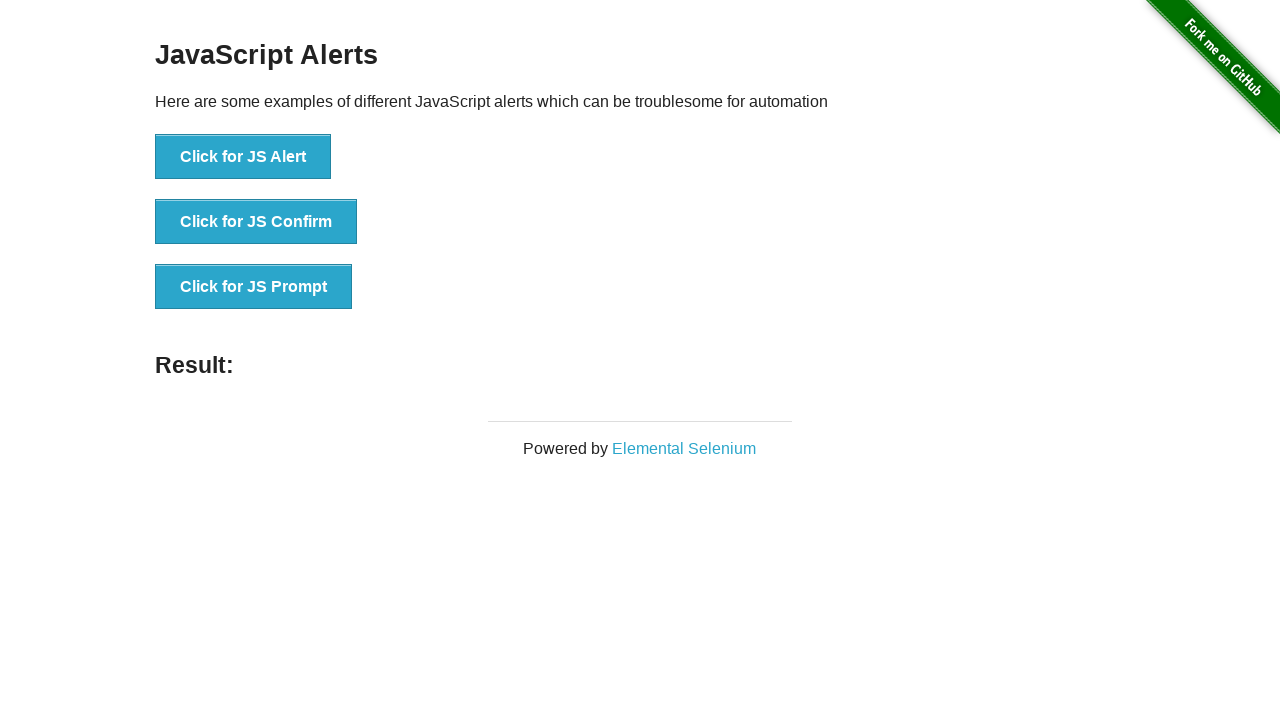

Clicked the 'Click for JS Prompt' button to trigger JavaScript prompt dialog at (254, 287) on xpath=//*[text()='Click for JS Prompt']
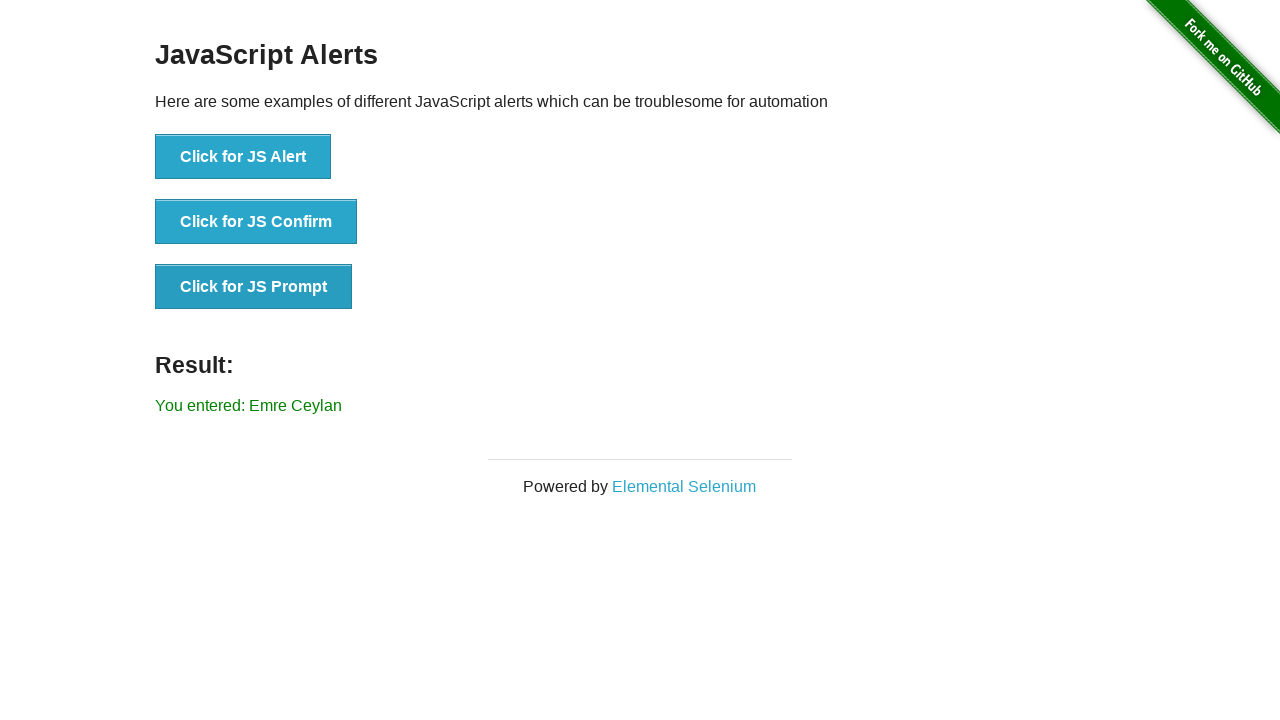

Waited for result element to appear
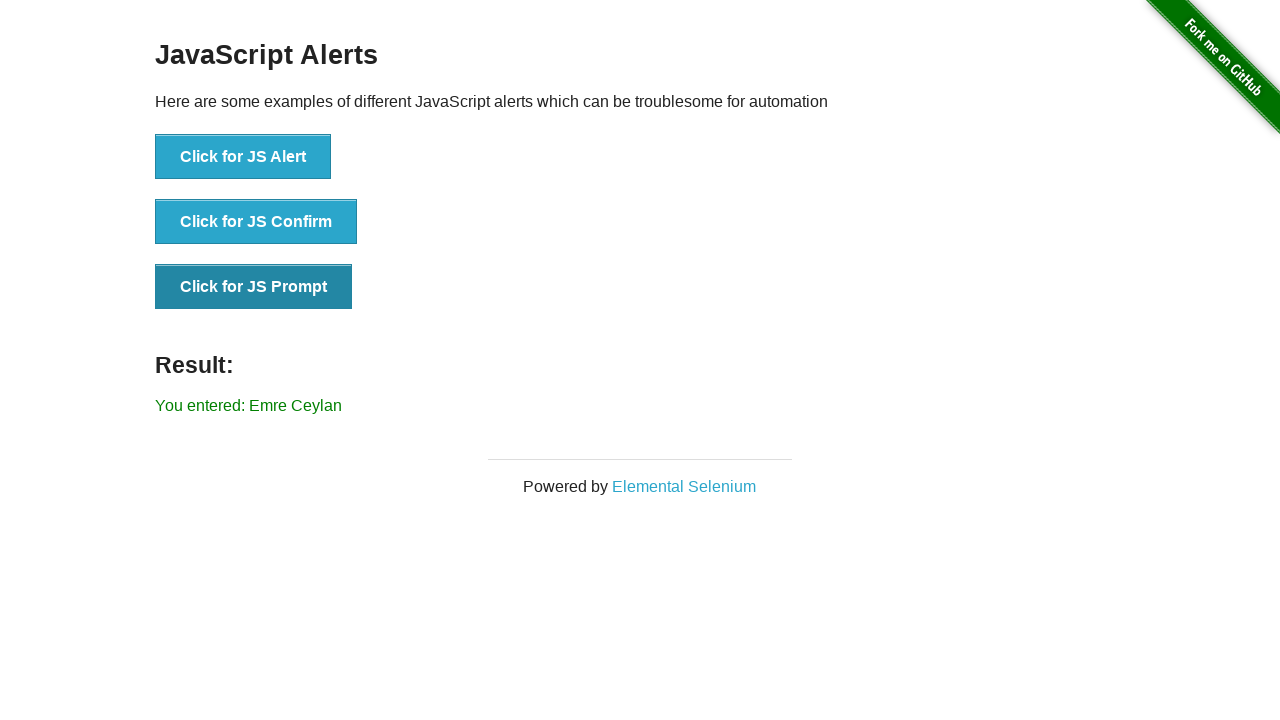

Retrieved result text: 'You entered: Emre Ceylan'
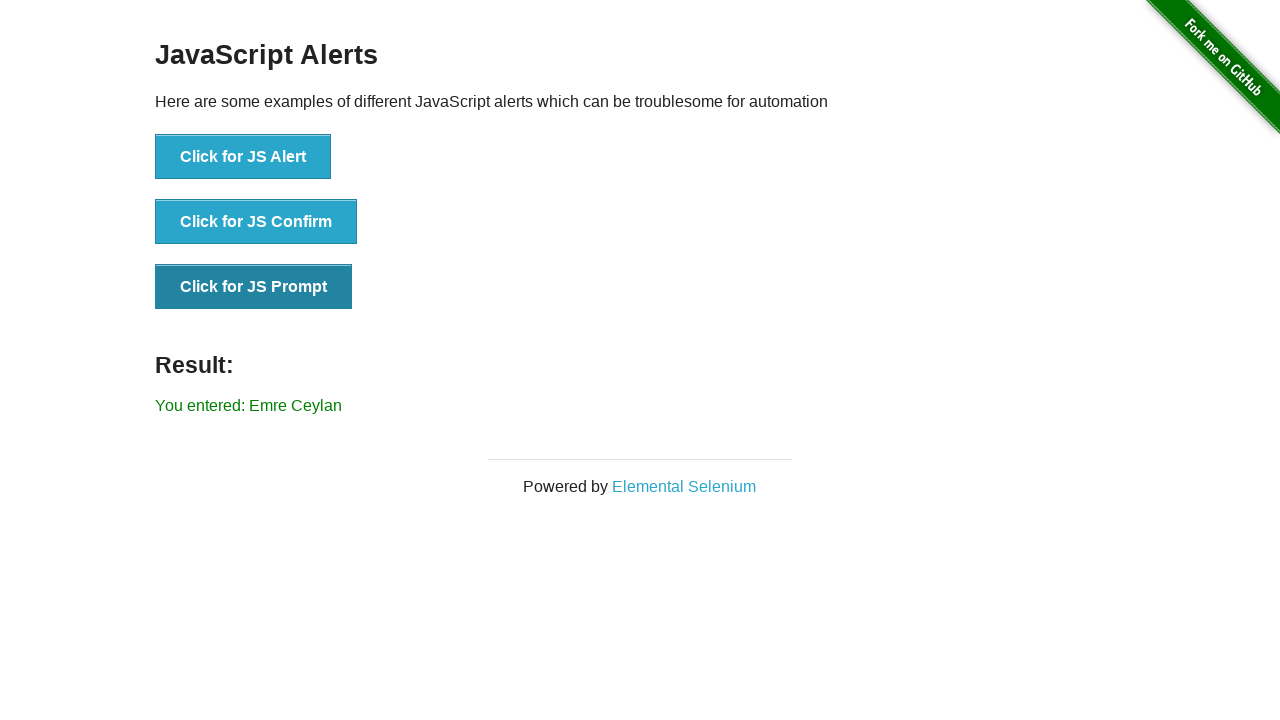

Verified that result text contains the entered name 'Emre Ceylan'
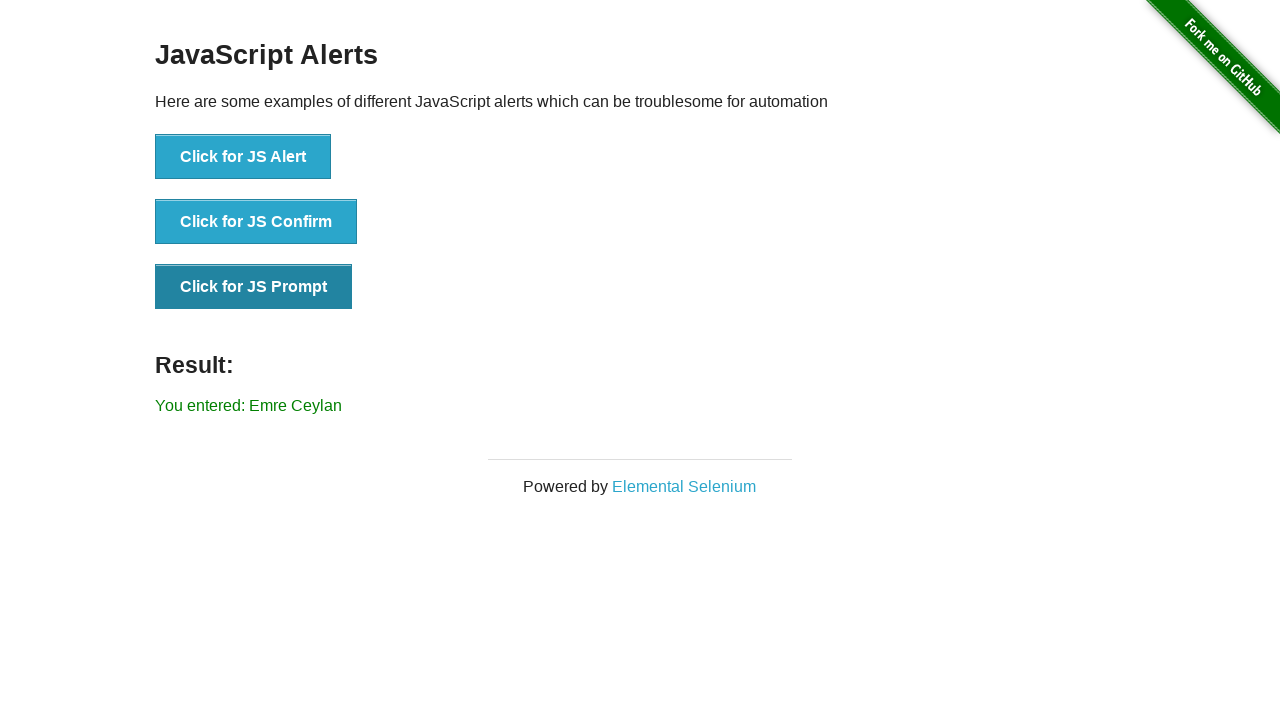

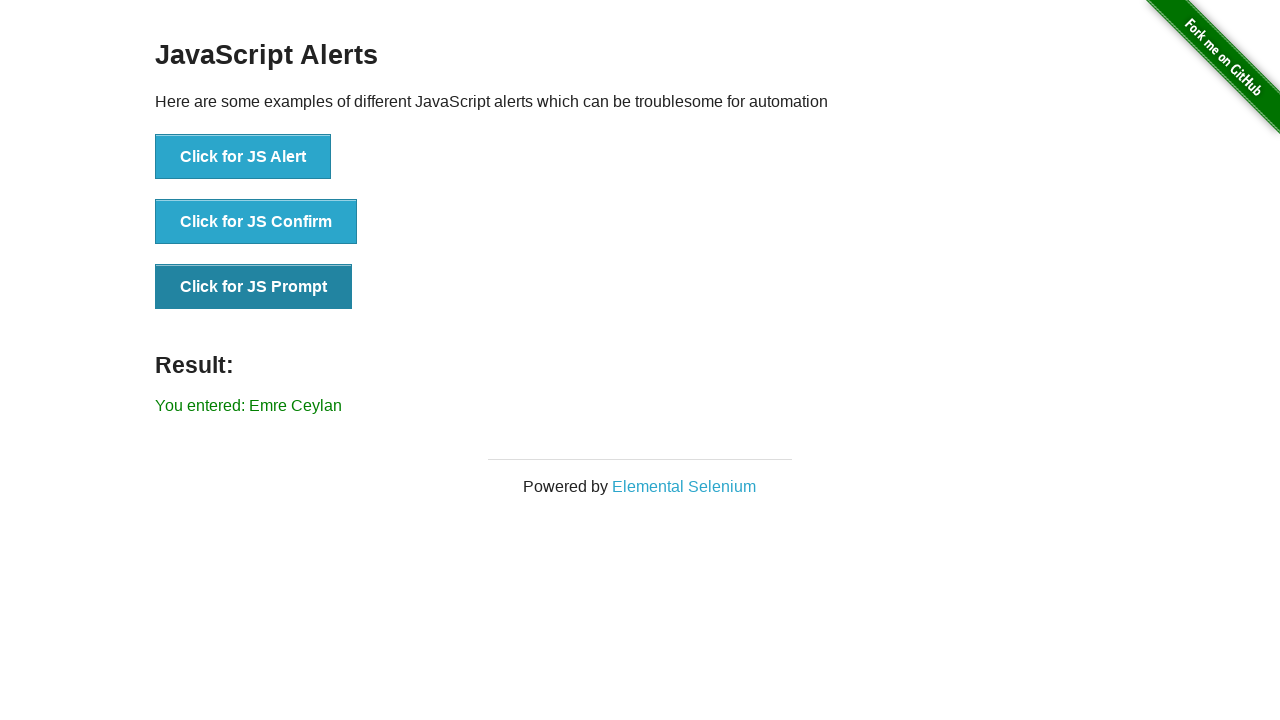